Tests browser window handling by opening a new window via a link click, switching between the original and new window, and verifying the title and text content on each window.

Starting URL: https://the-internet.herokuapp.com/windows

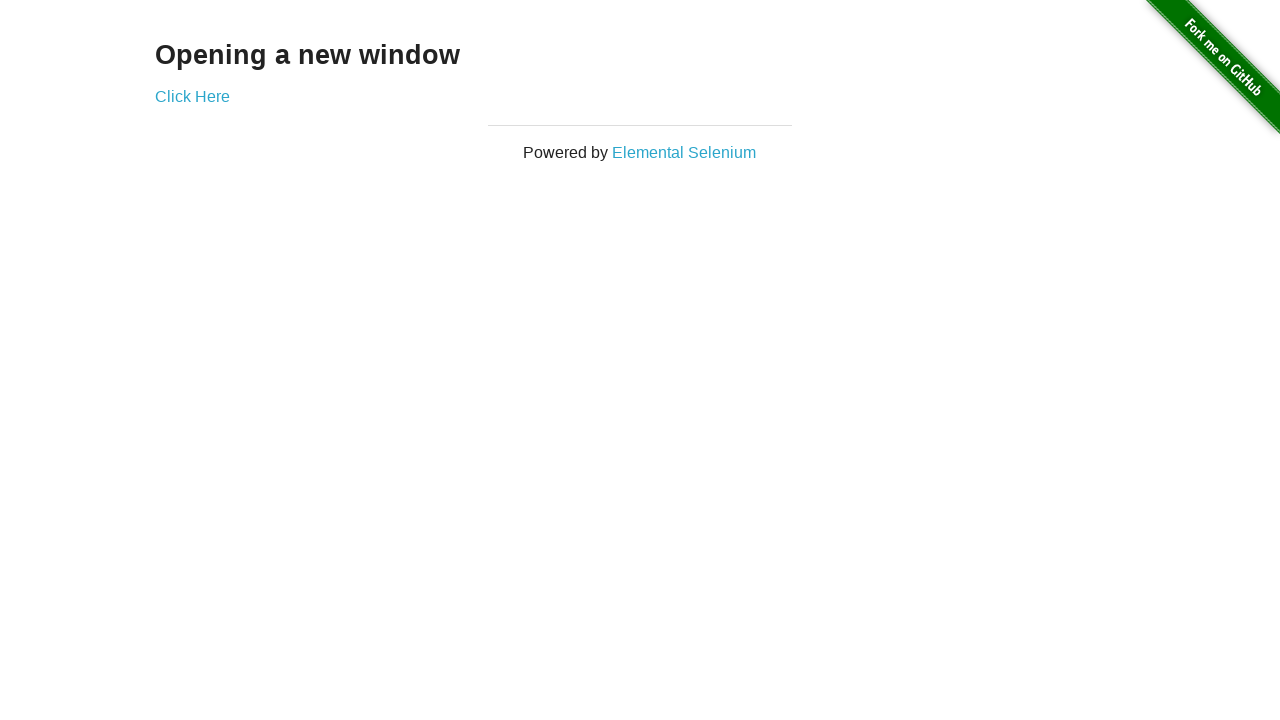

Retrieved initial page heading text
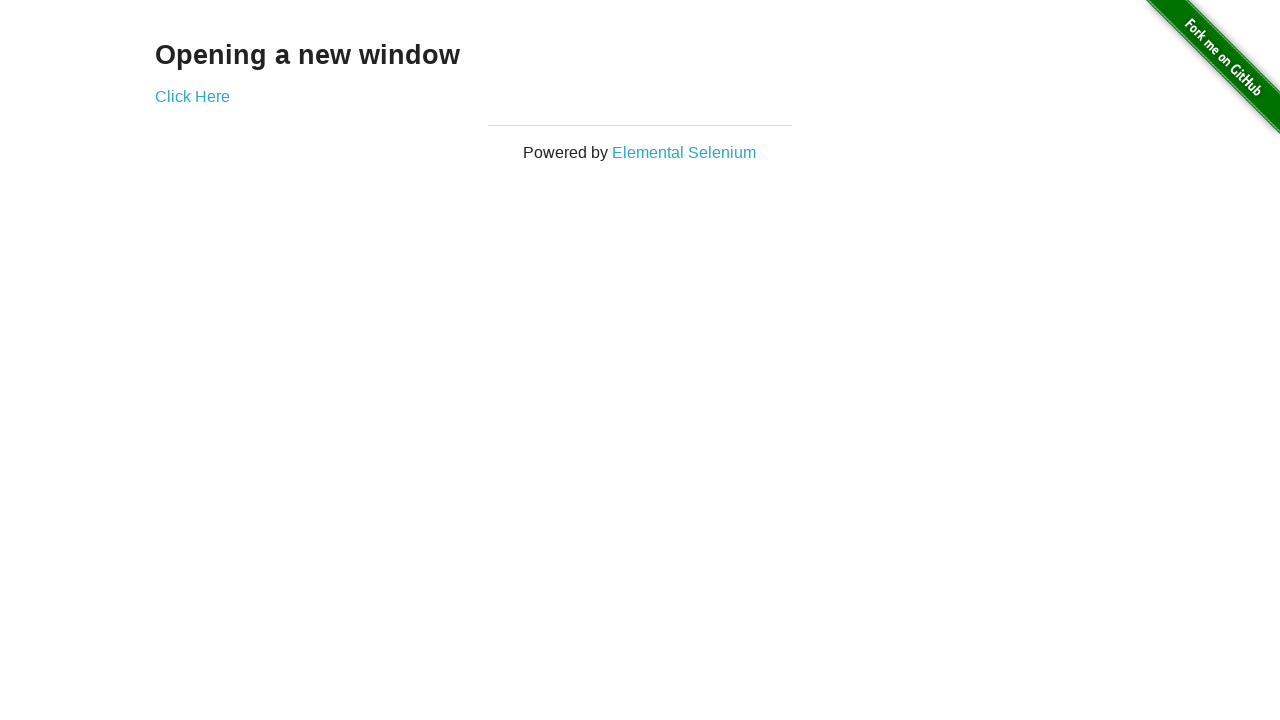

Verified initial page text is 'Opening a new window'
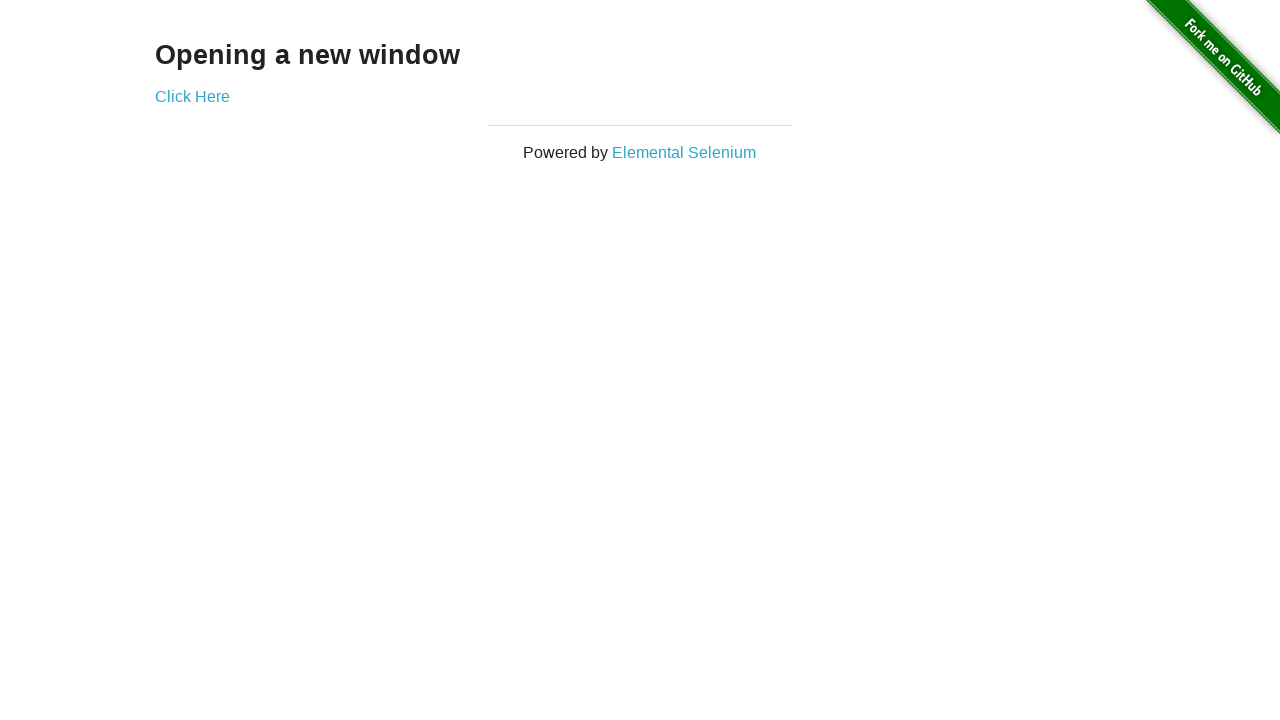

Verified initial page title is 'The Internet'
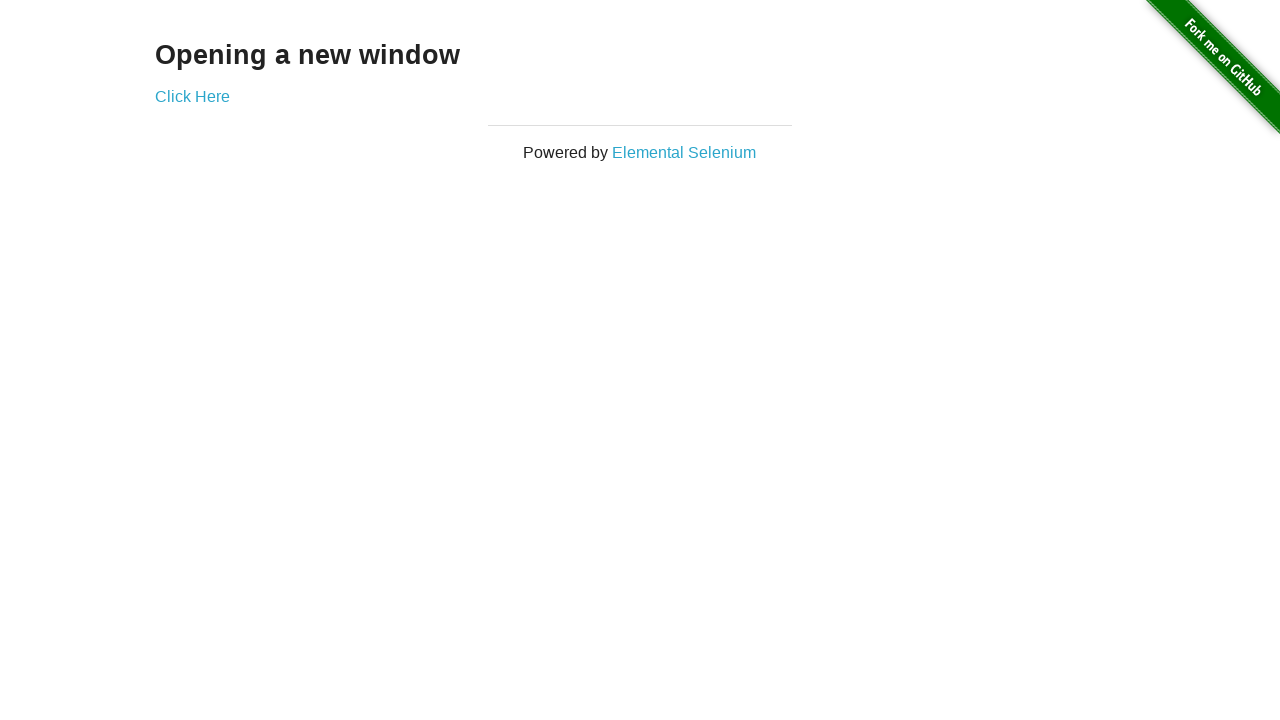

Stored reference to original page
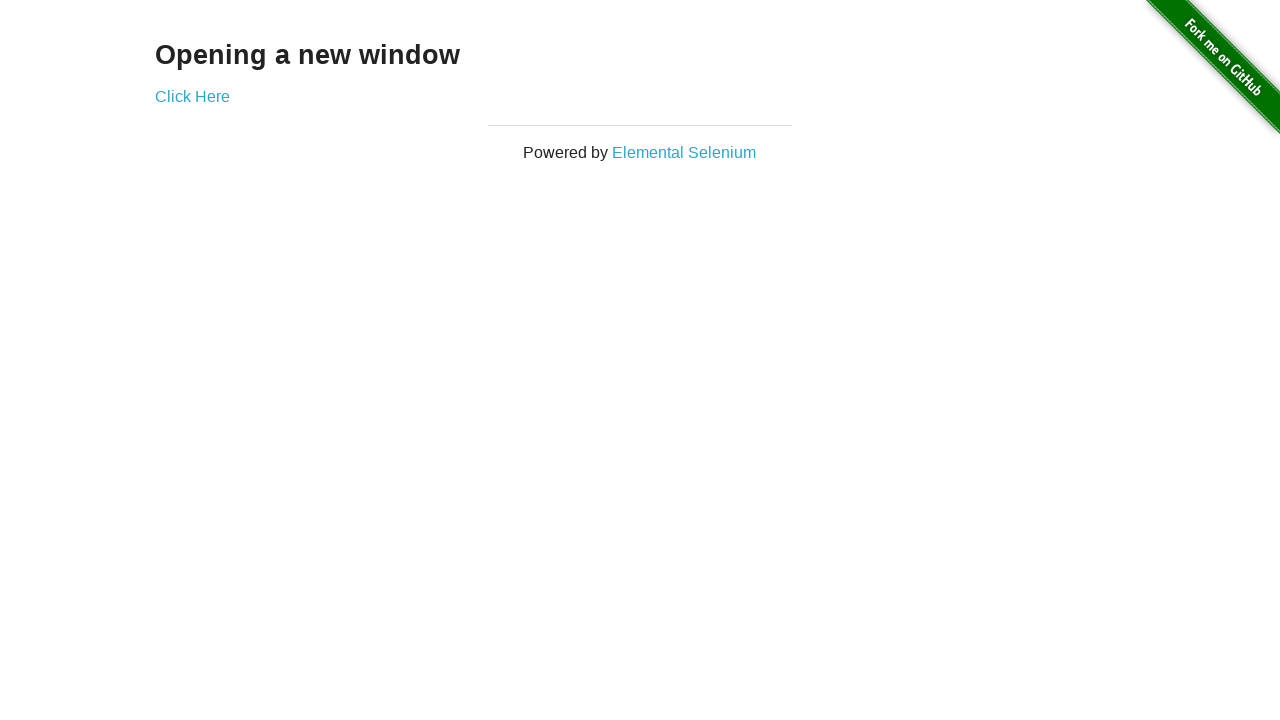

Clicked 'Click Here' link to open new window at (192, 96) on text=Click Here
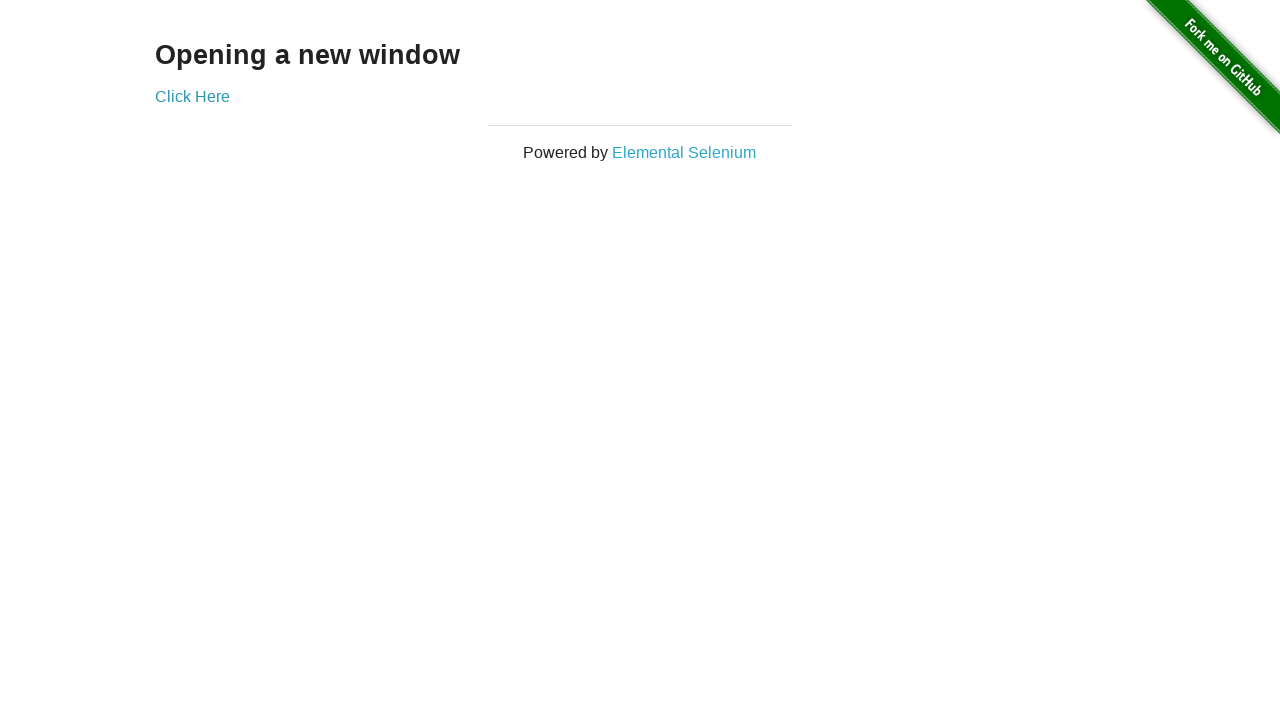

Retrieved new page/window reference
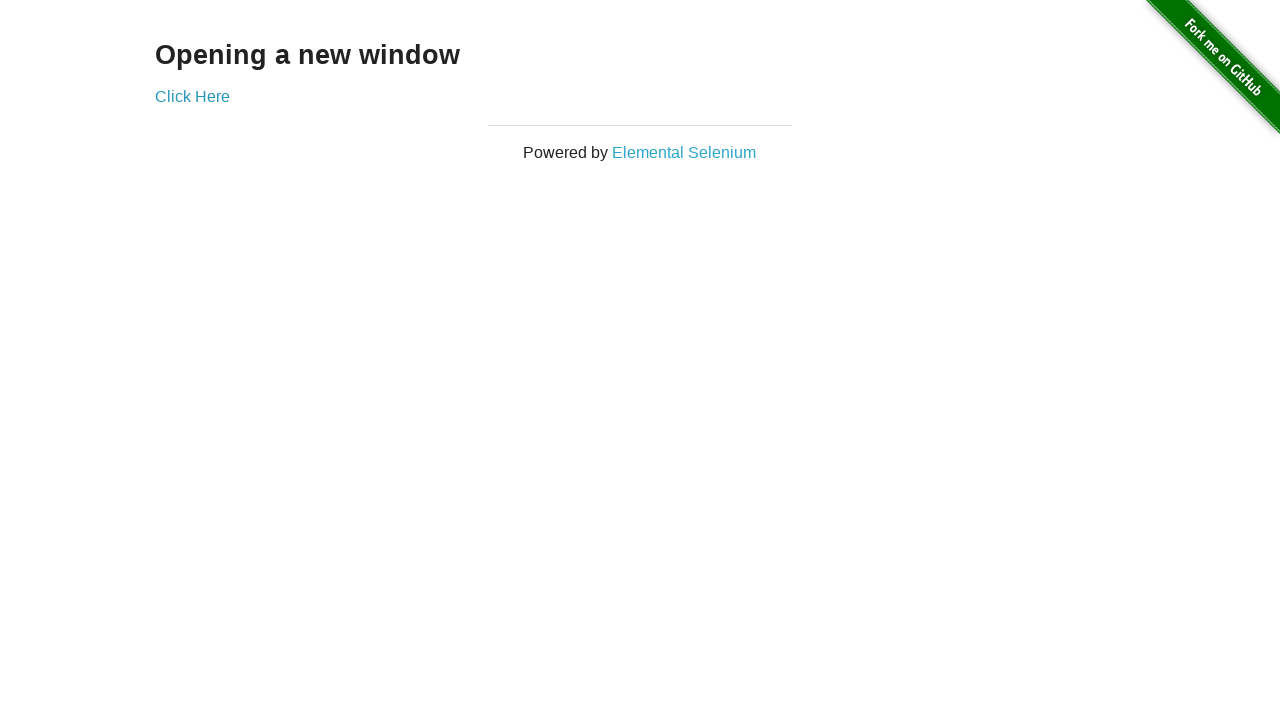

Waited for new window to load
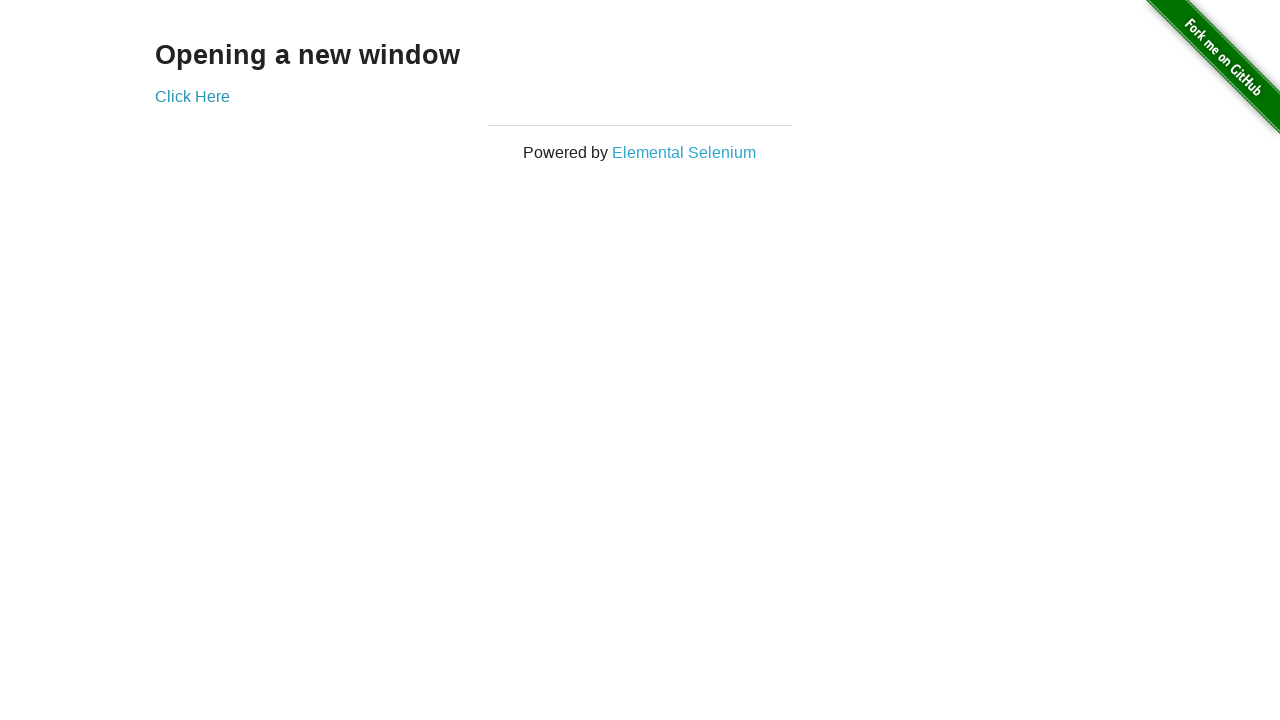

Verified new window title is 'New Window'
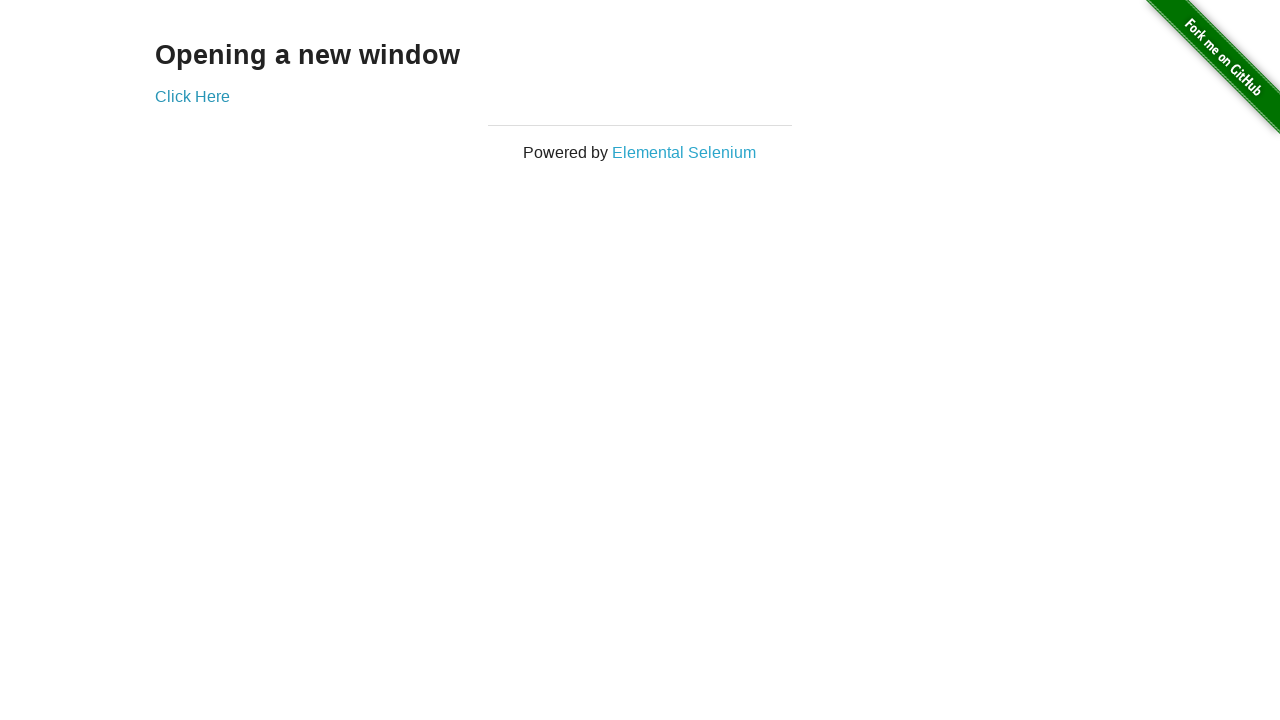

Retrieved new window heading text
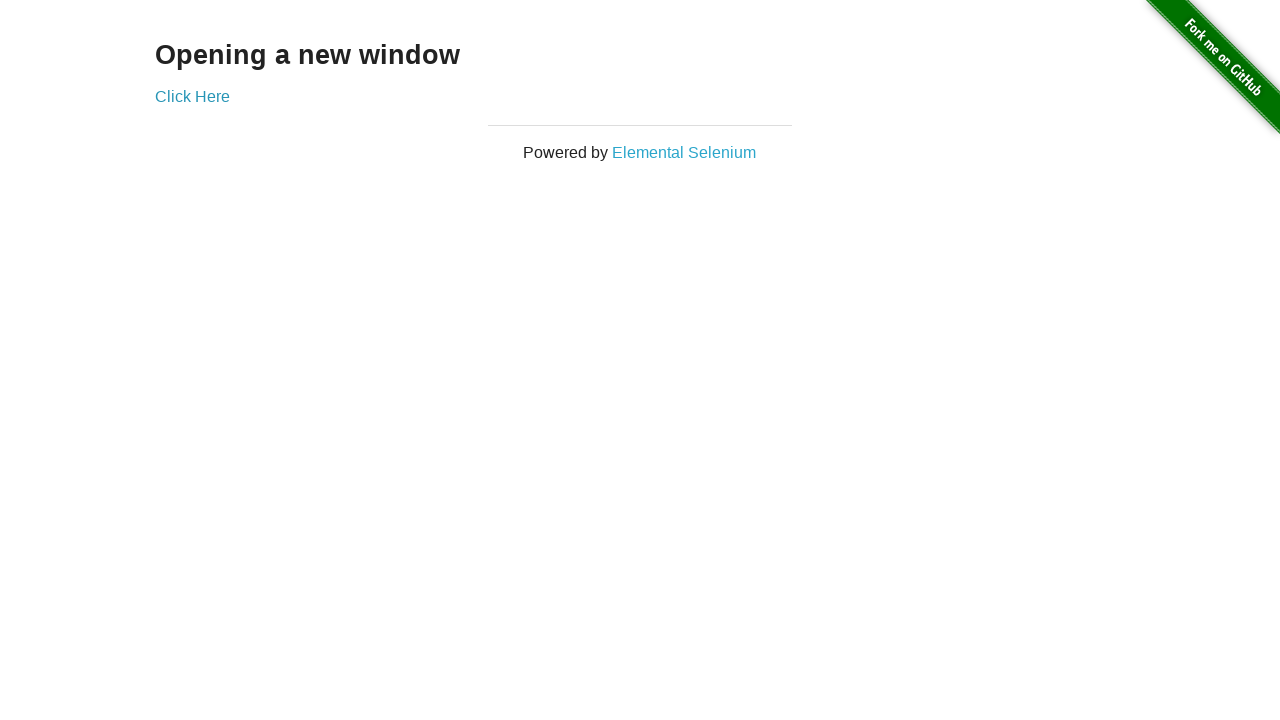

Verified new window text is 'New Window'
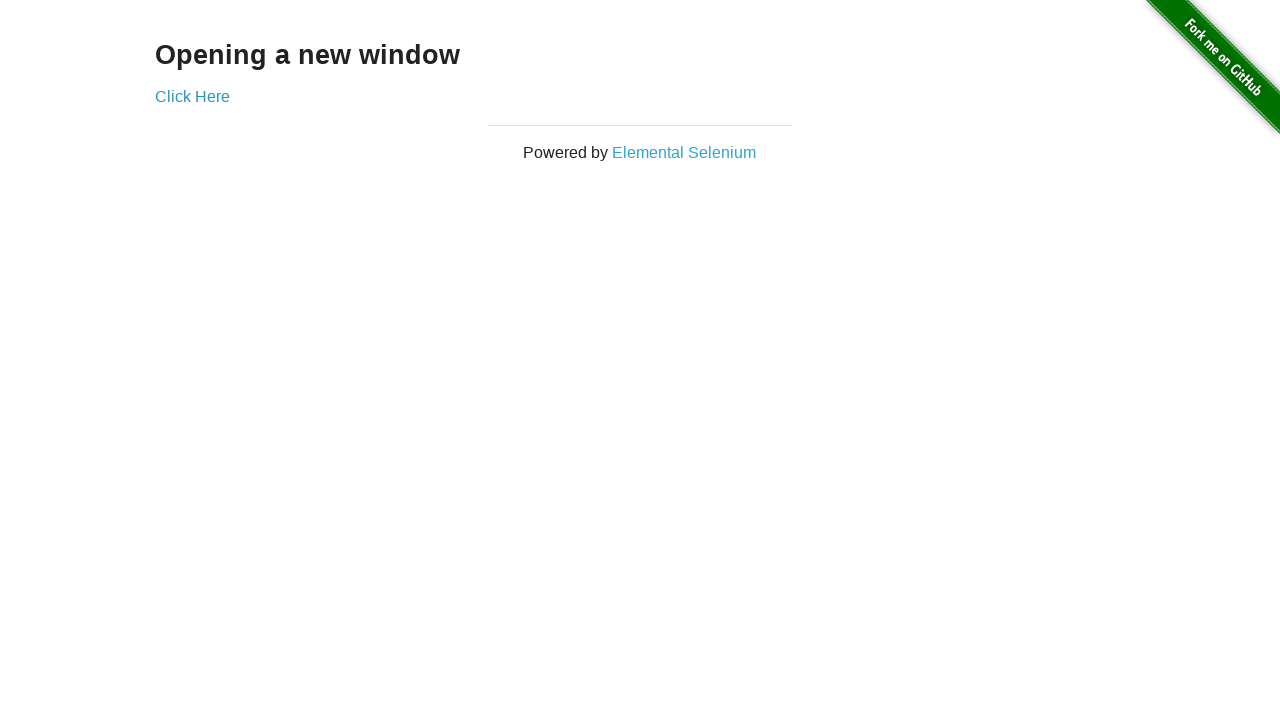

Switched back to original window
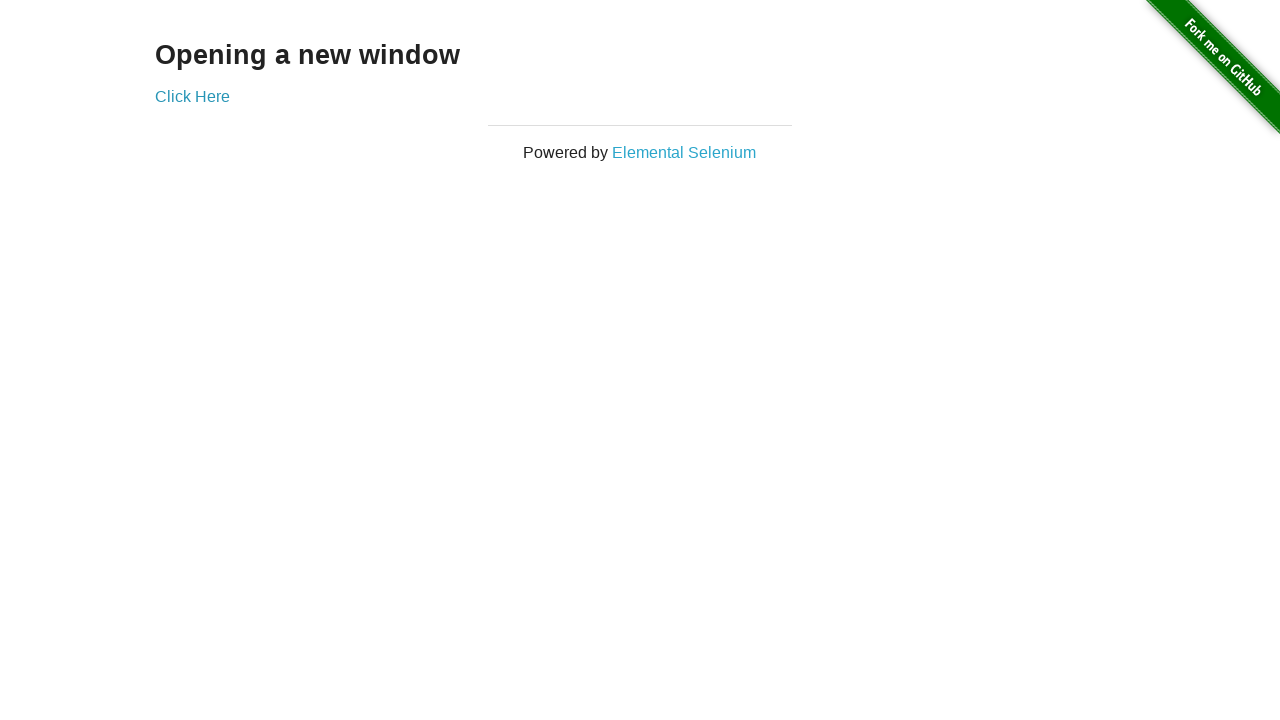

Verified original window title is still 'The Internet'
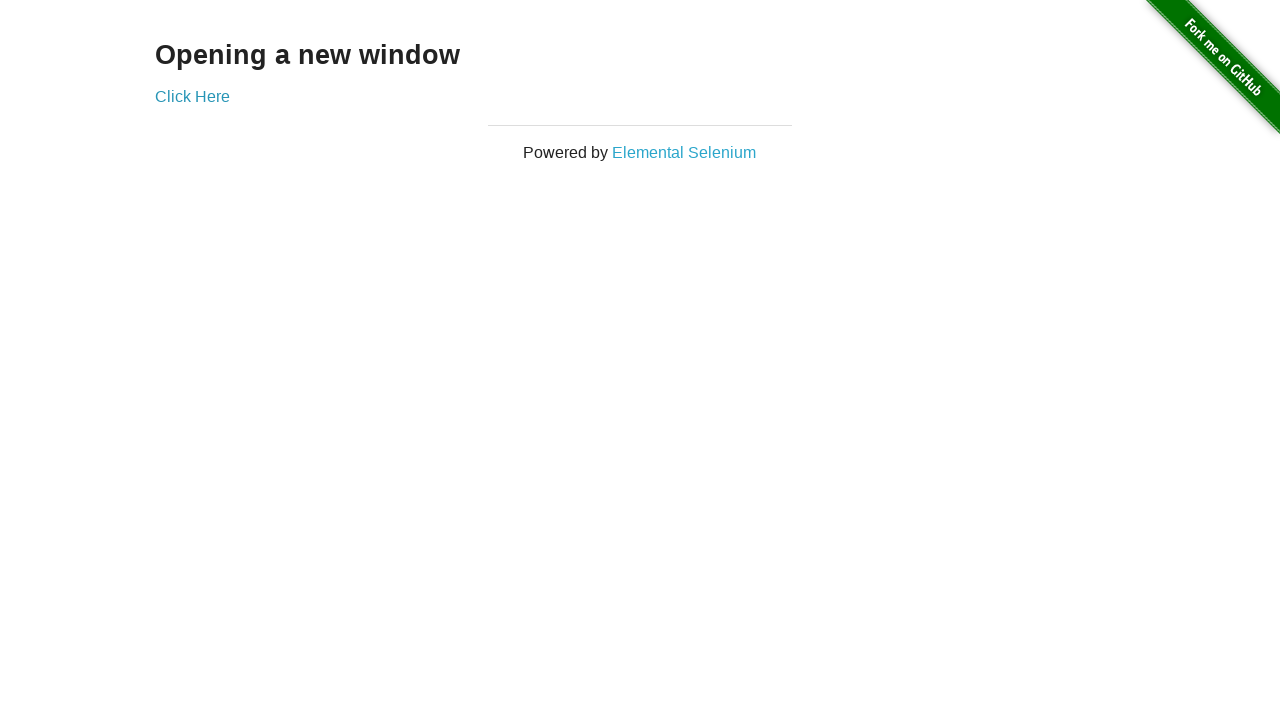

Switched to new window
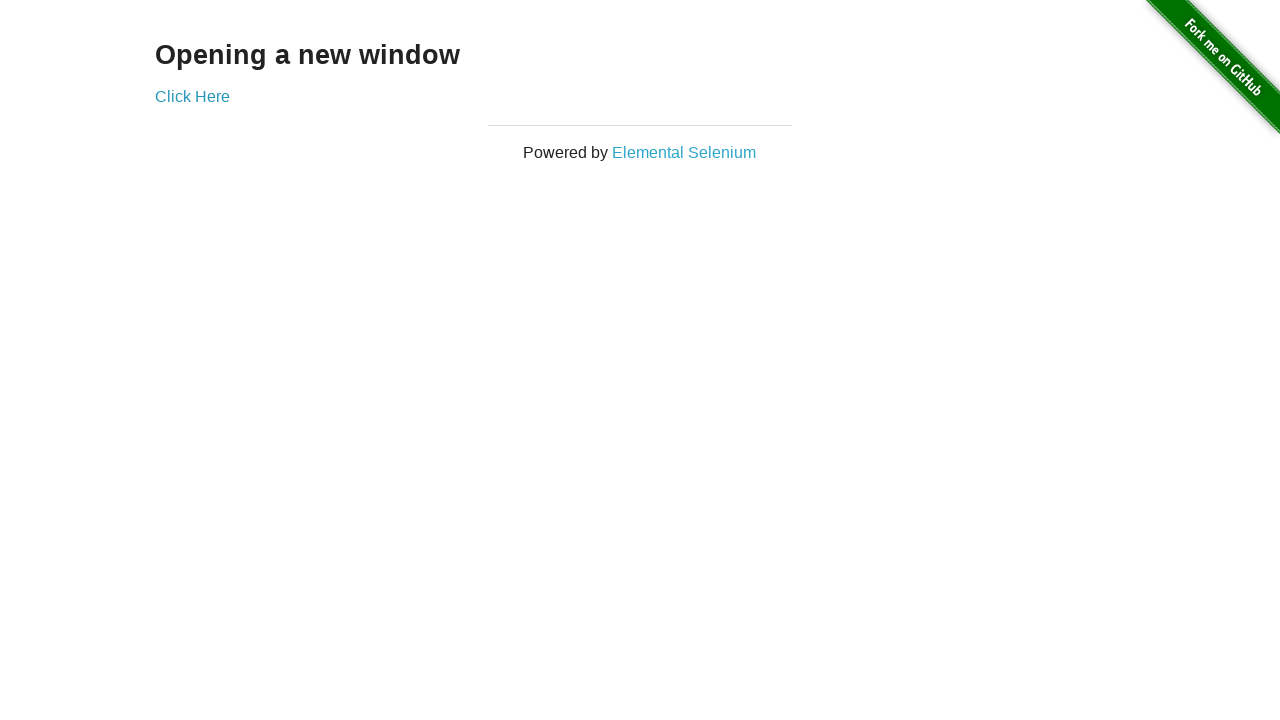

Switched back to original window
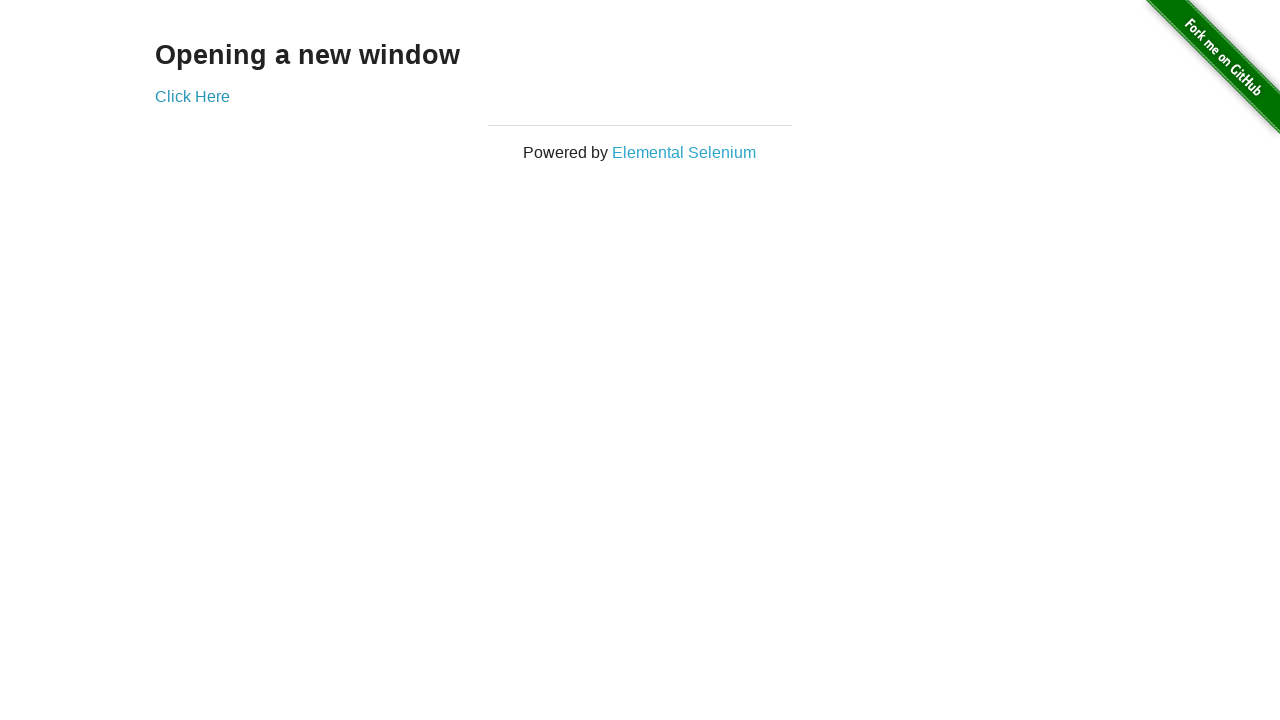

Switched to new window again
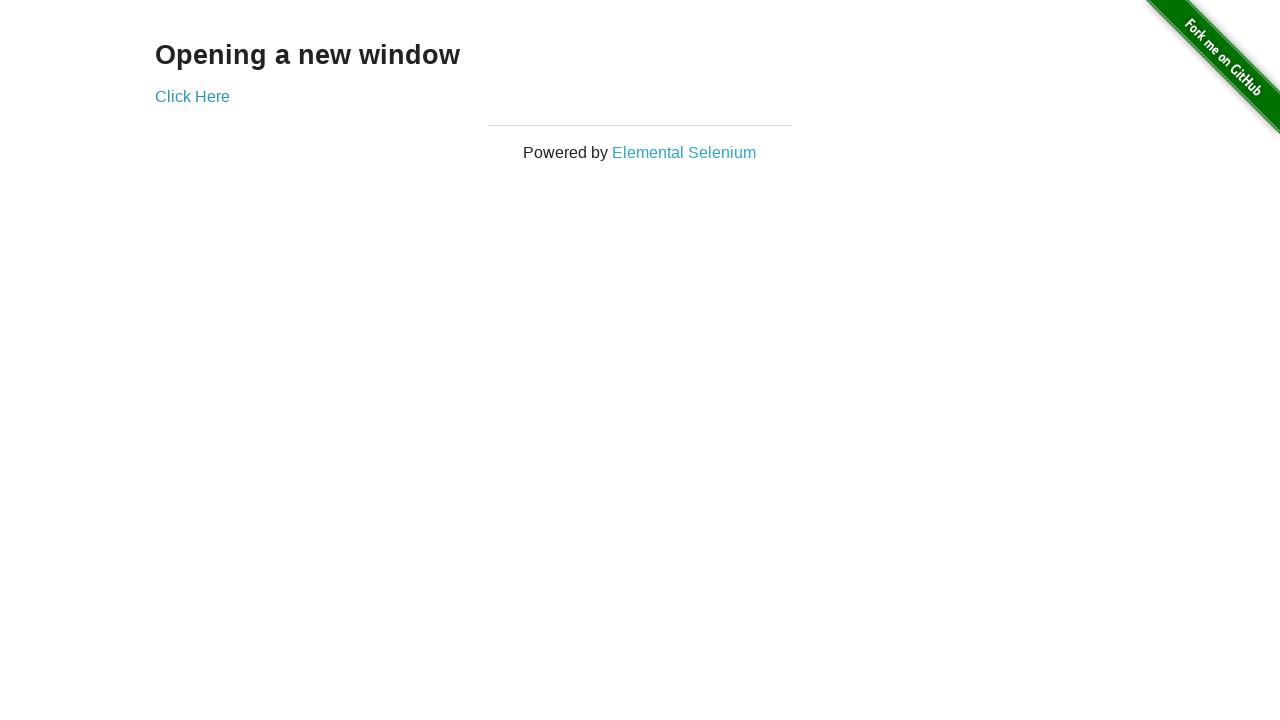

Switched back to original window (final)
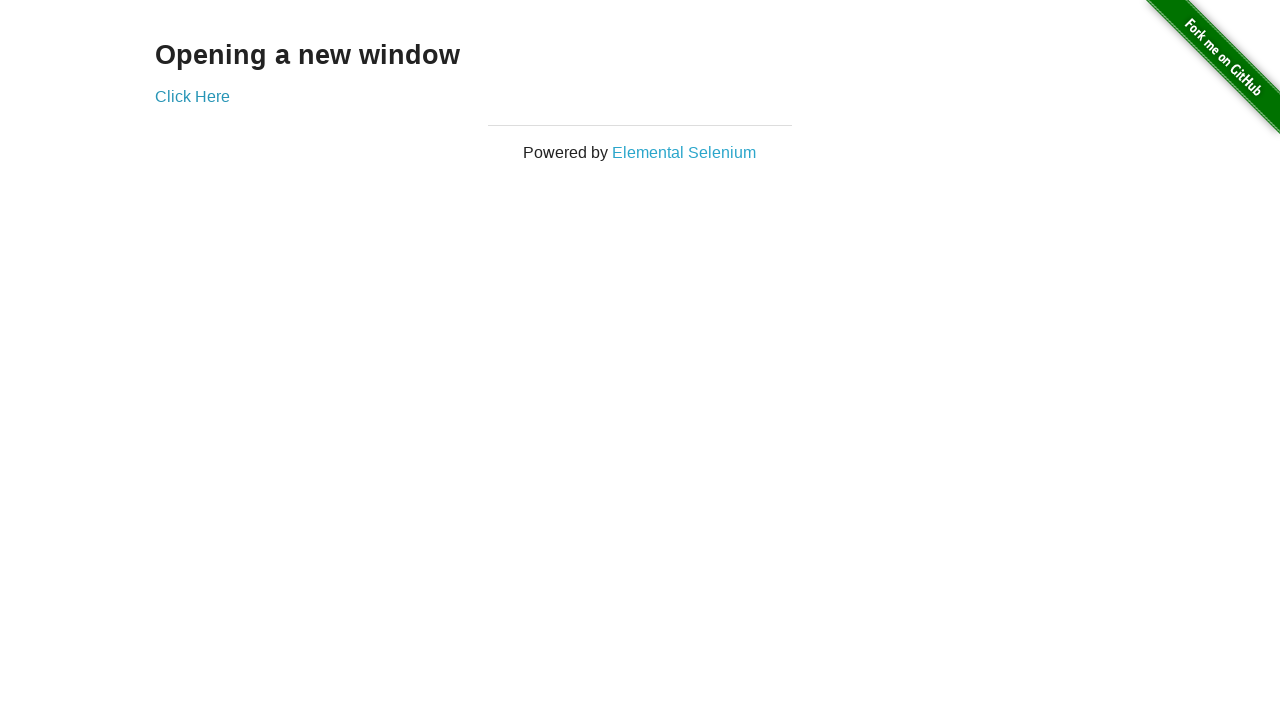

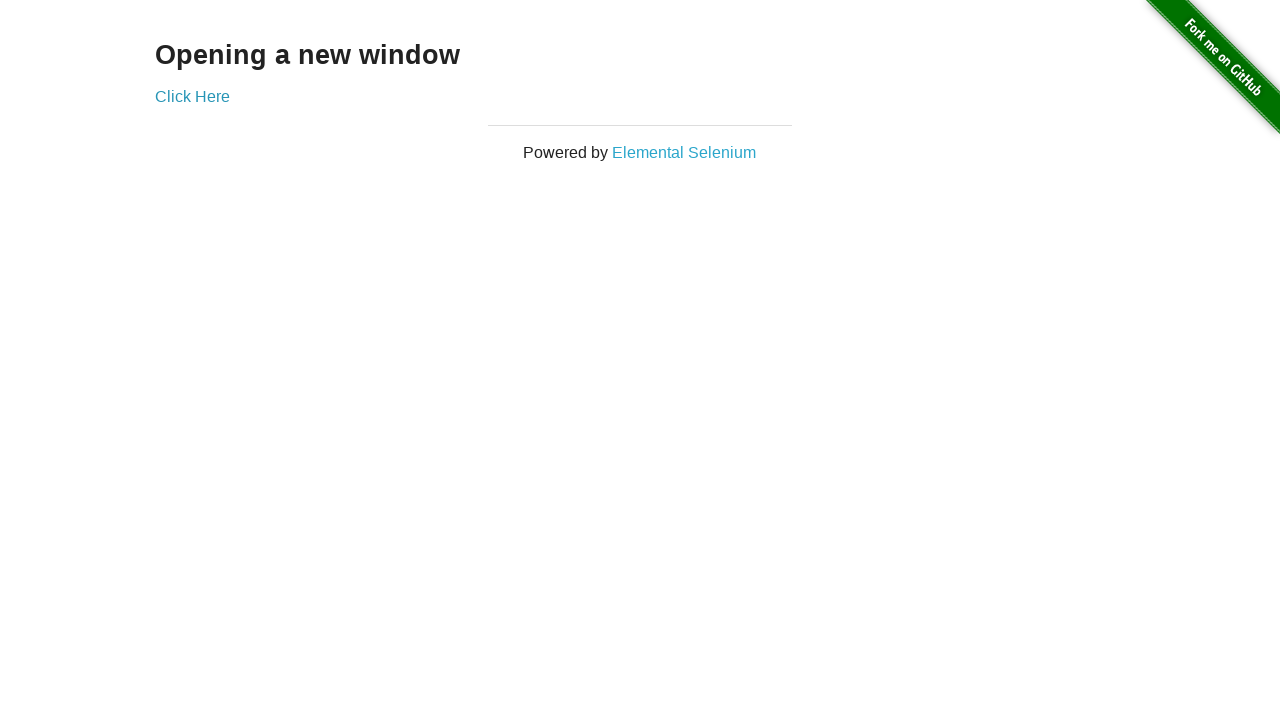